Tests radio button selection functionality

Starting URL: https://artoftesting.com/samplesiteforselenium

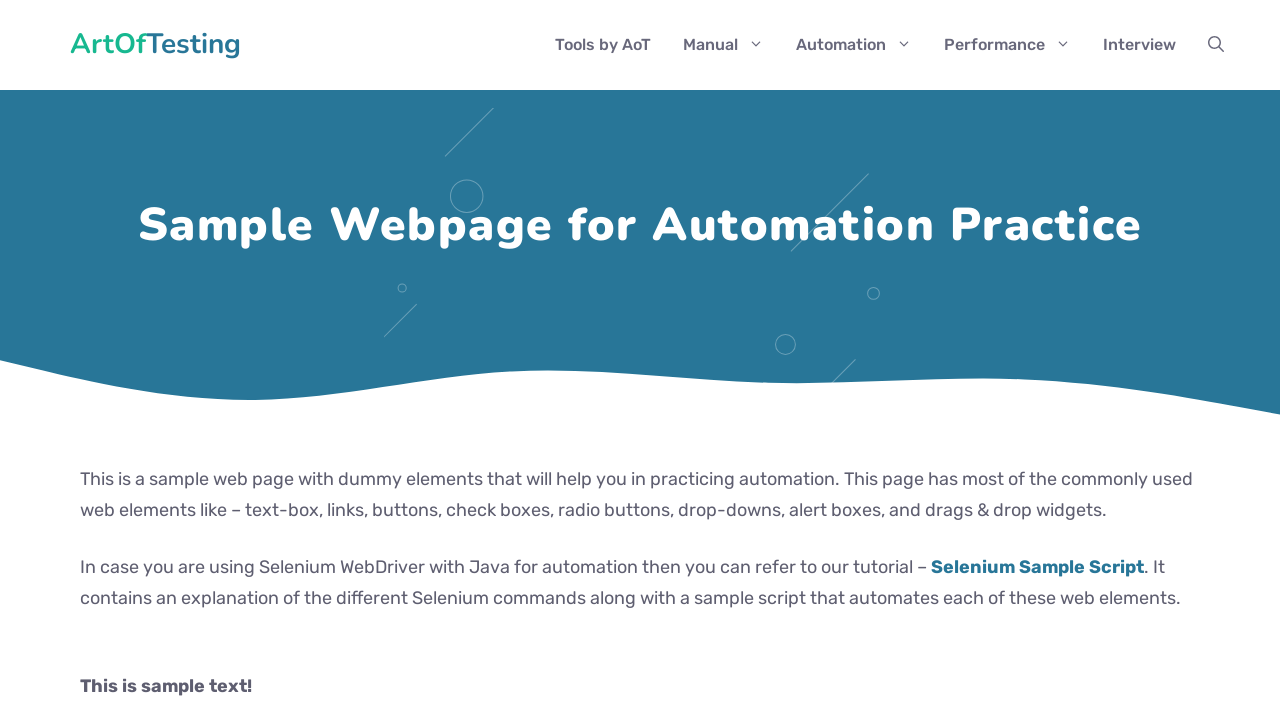

Navigated to sample site for selenium
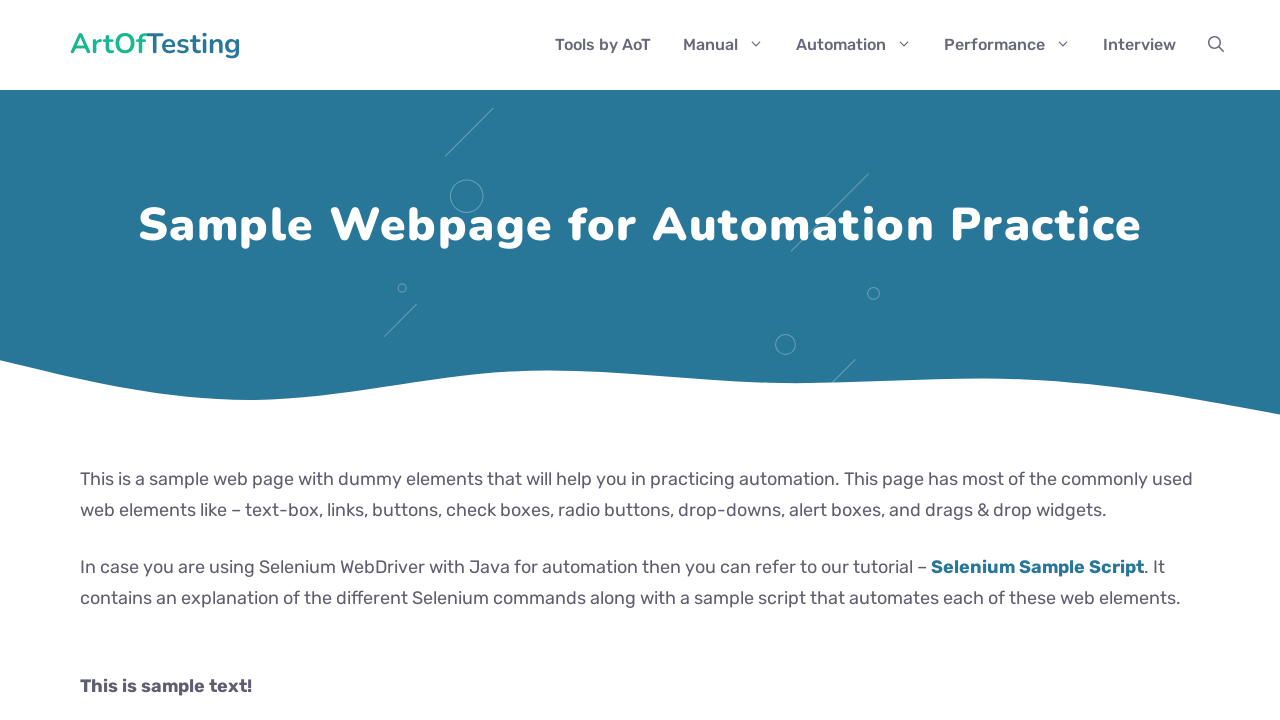

Selected male radio button at (86, 360) on xpath=//input[@id='male']
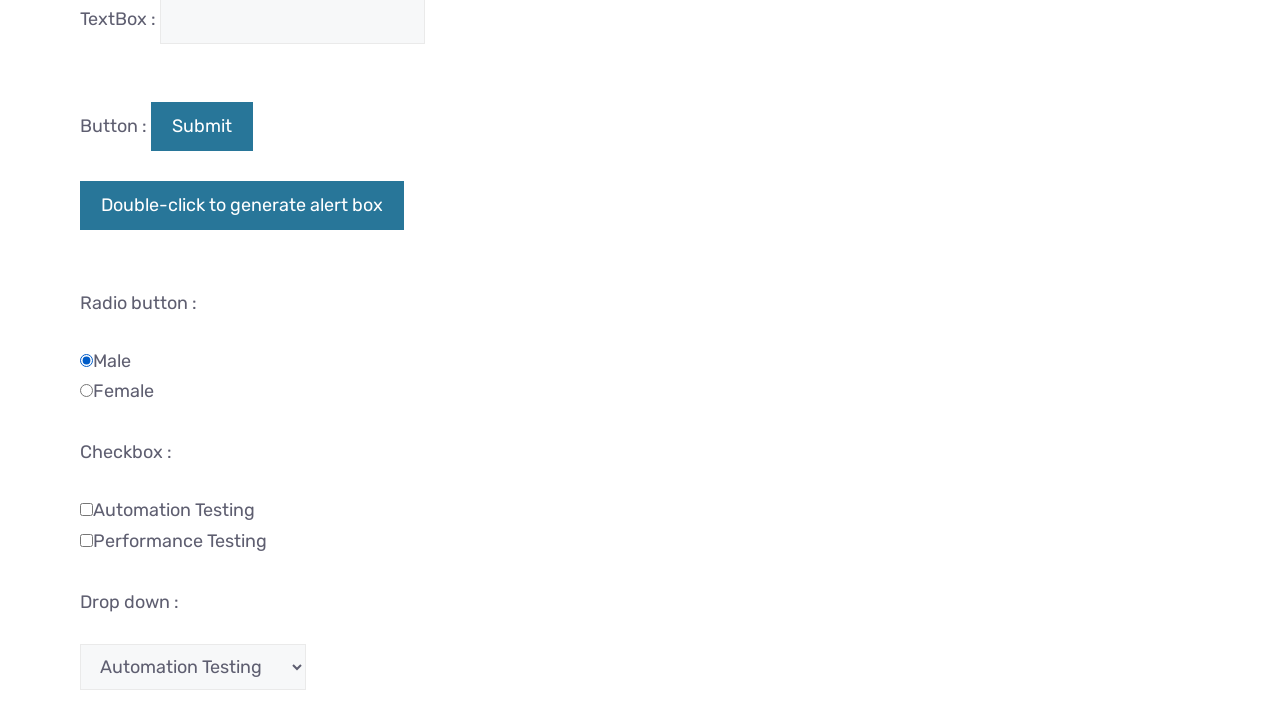

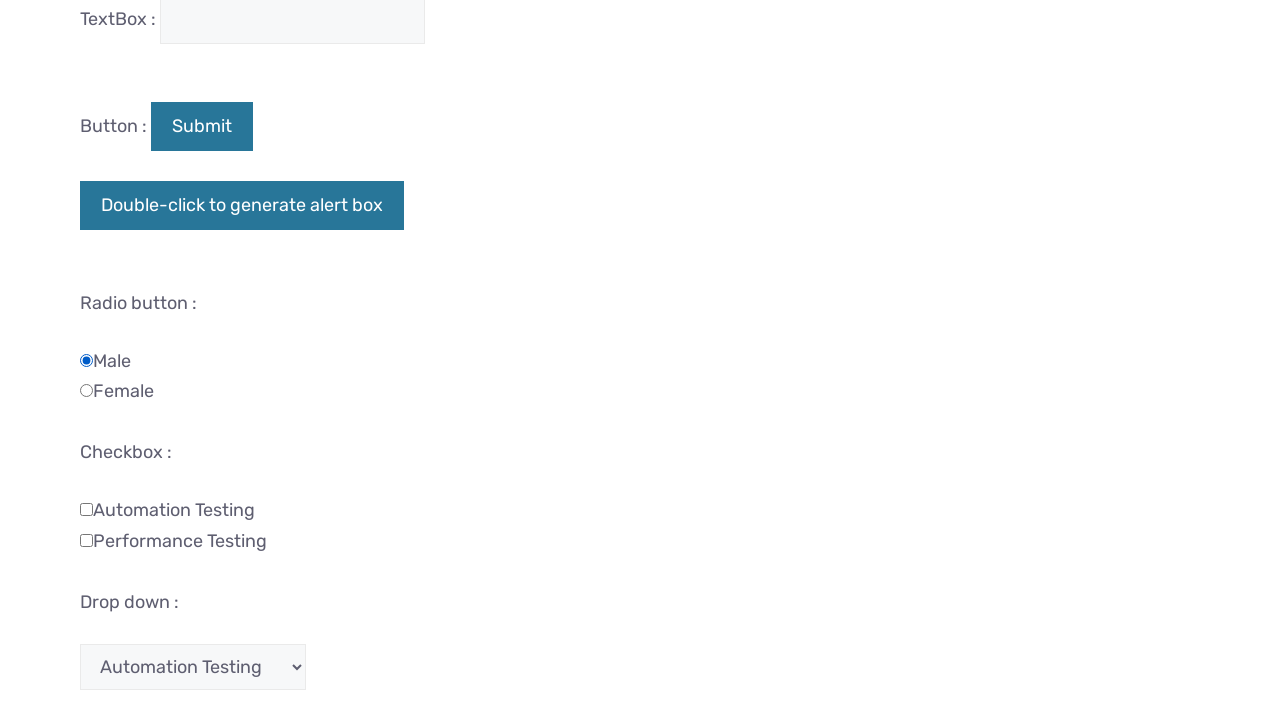